Tests a loader page by clicking a loader button, demonstrating implicit wait functionality

Starting URL: https://www.automationtesting.co.uk/loader.html

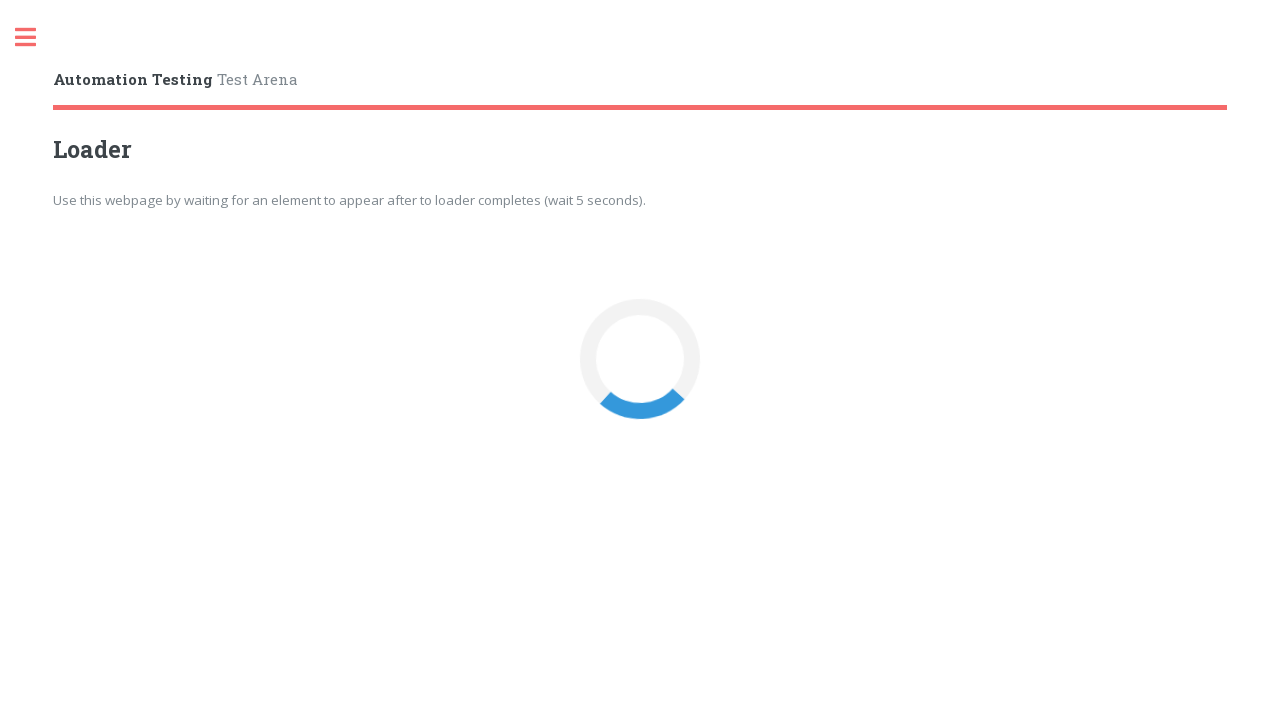

Navigated to loader page
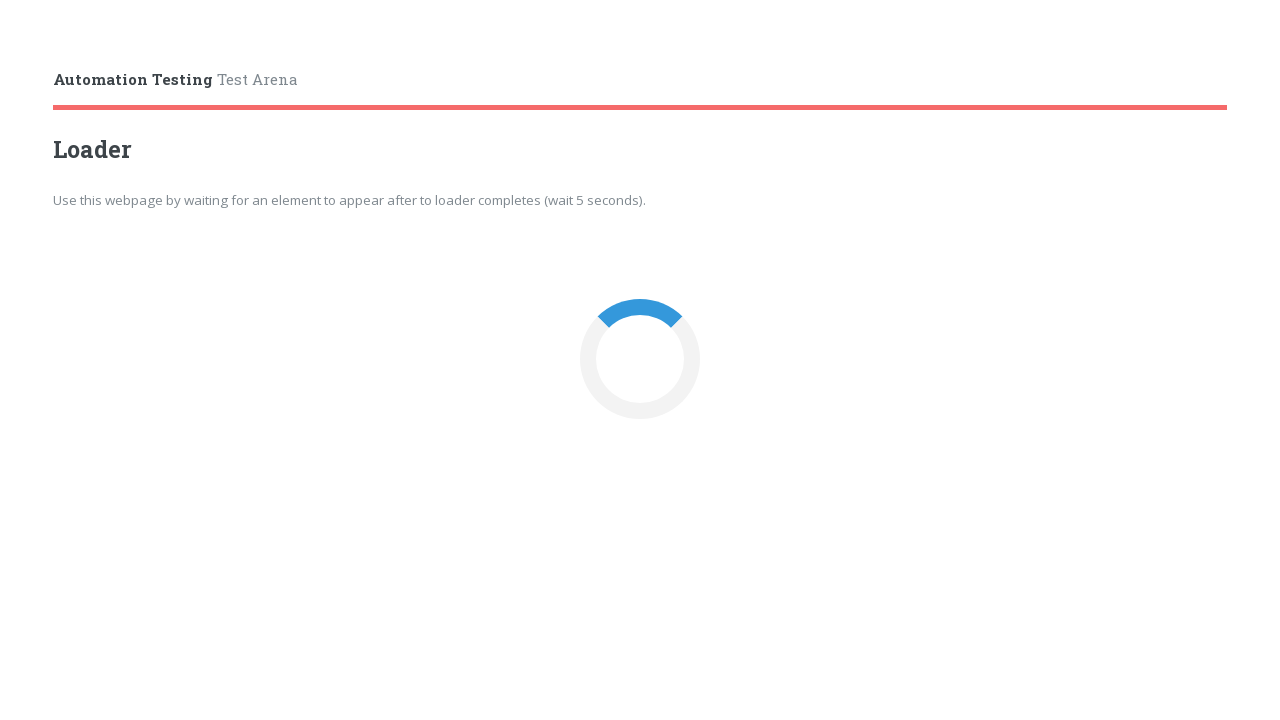

Clicked loader button at (640, 360) on #loaderBtn
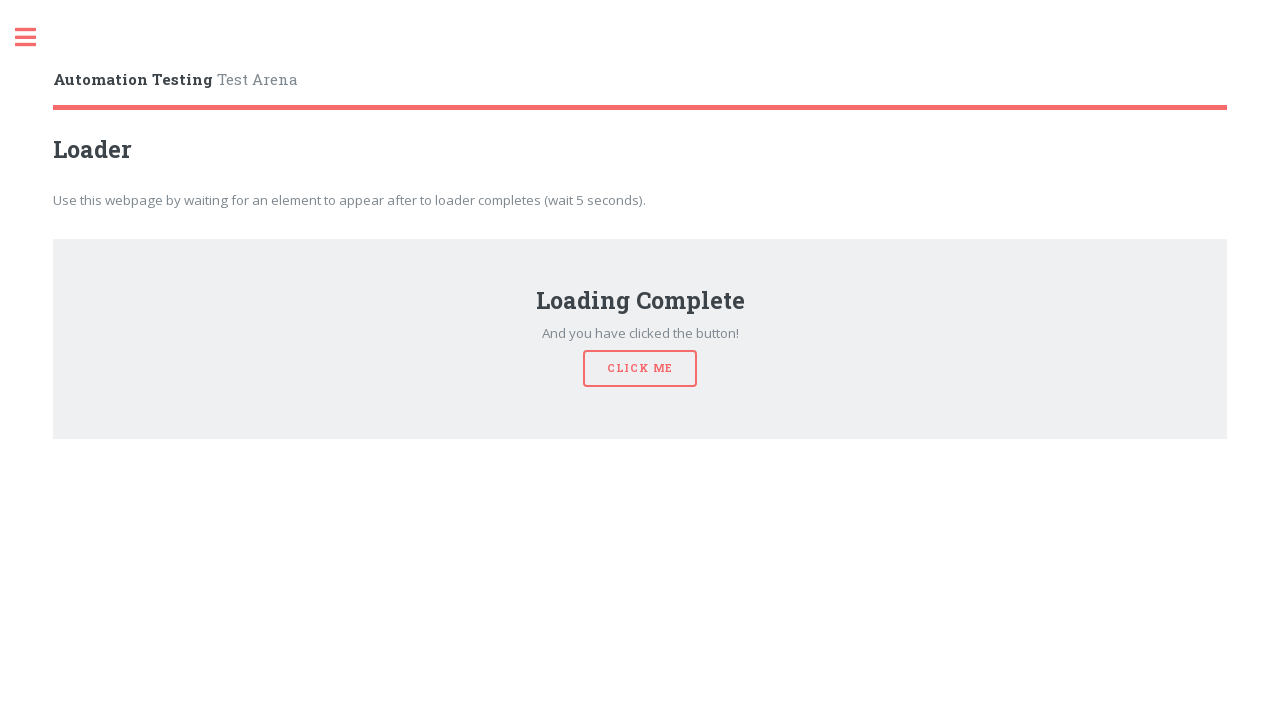

Waited for loader to disappear (implicit wait completed)
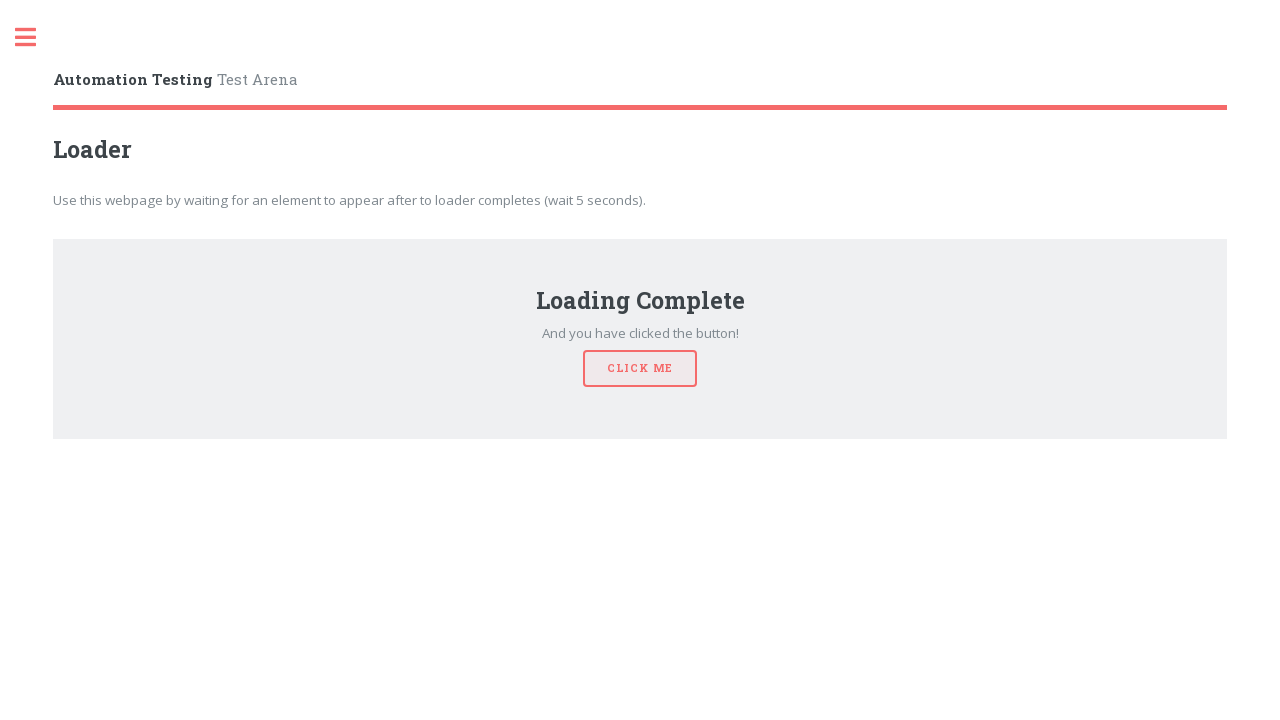

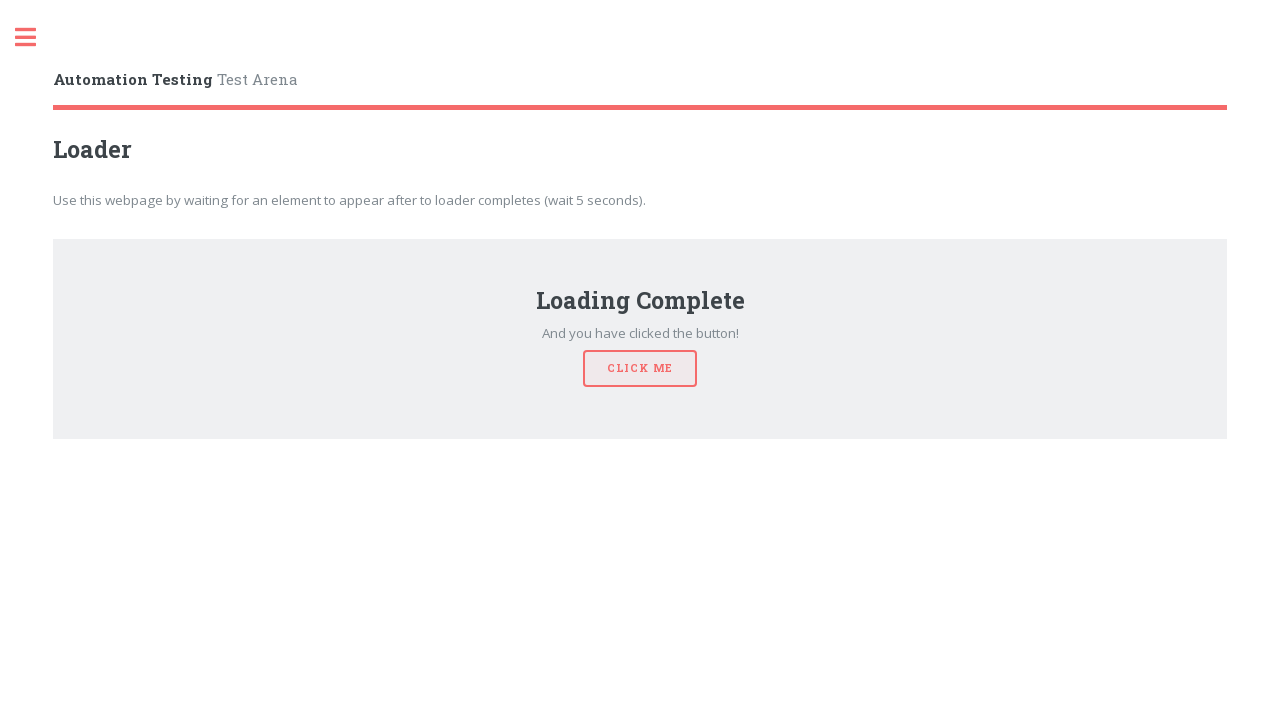